Fills out a Google Form multiple times with property rental information including address, price, and link fields

Starting URL: https://docs.google.com/forms/d/e/1FAIpQLScCcSA2ikTm2d1SO5BcfcwANvSePR_rFbvqTdXXHk0Vz59zSA/viewform?usp=sf_link

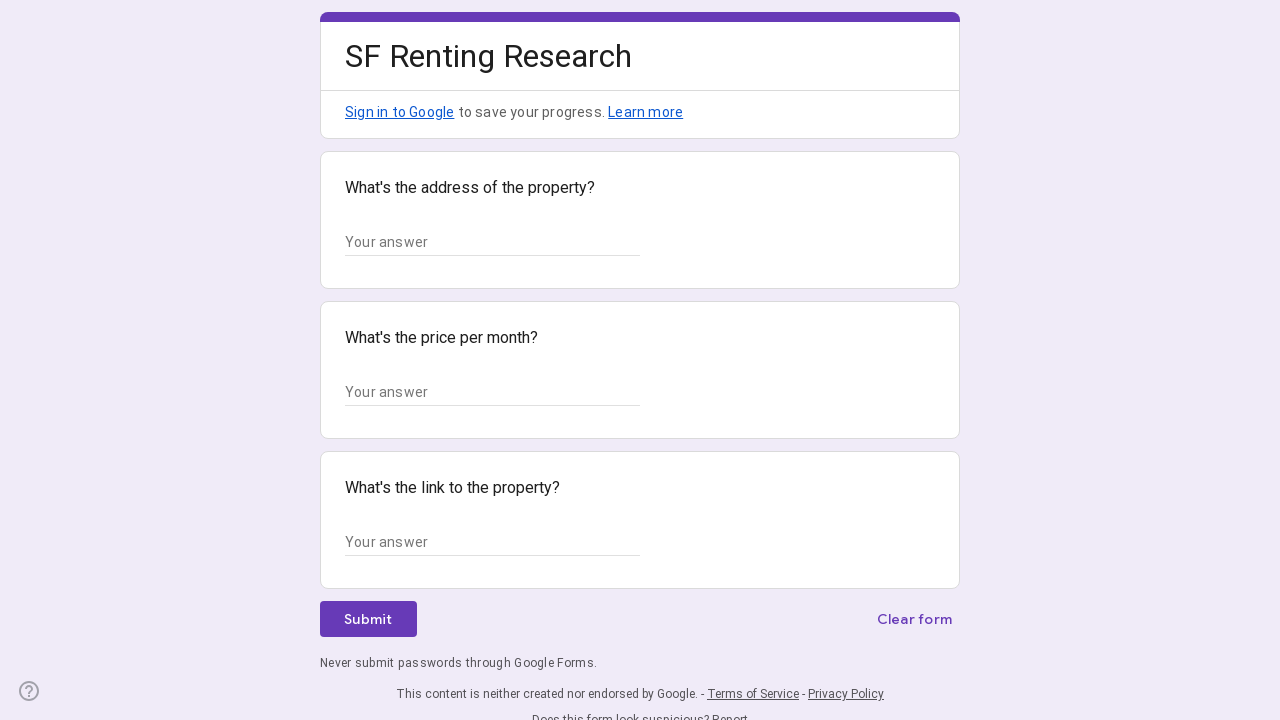

Filled address field with '123 Main St, San Francisco, CA 94102' on //*[@id="mG61Hd"]/div[2]/div/div[2]/div[1]/div/div/div[2]/div/div[1]/div/div[1]/
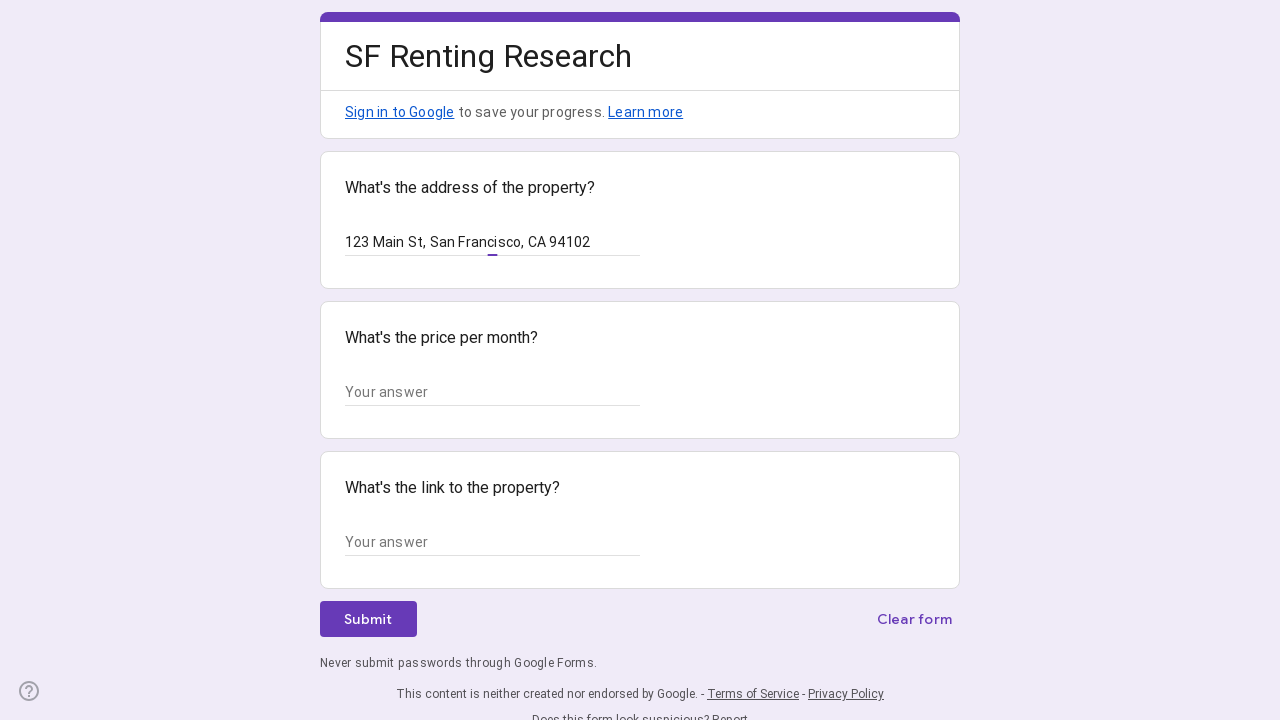

Filled price field with '$2,500/mo' on //*[@id="mG61Hd"]/div[2]/div/div[2]/div[2]/div/div/div[2]/div/div[1]/div/div[1]/
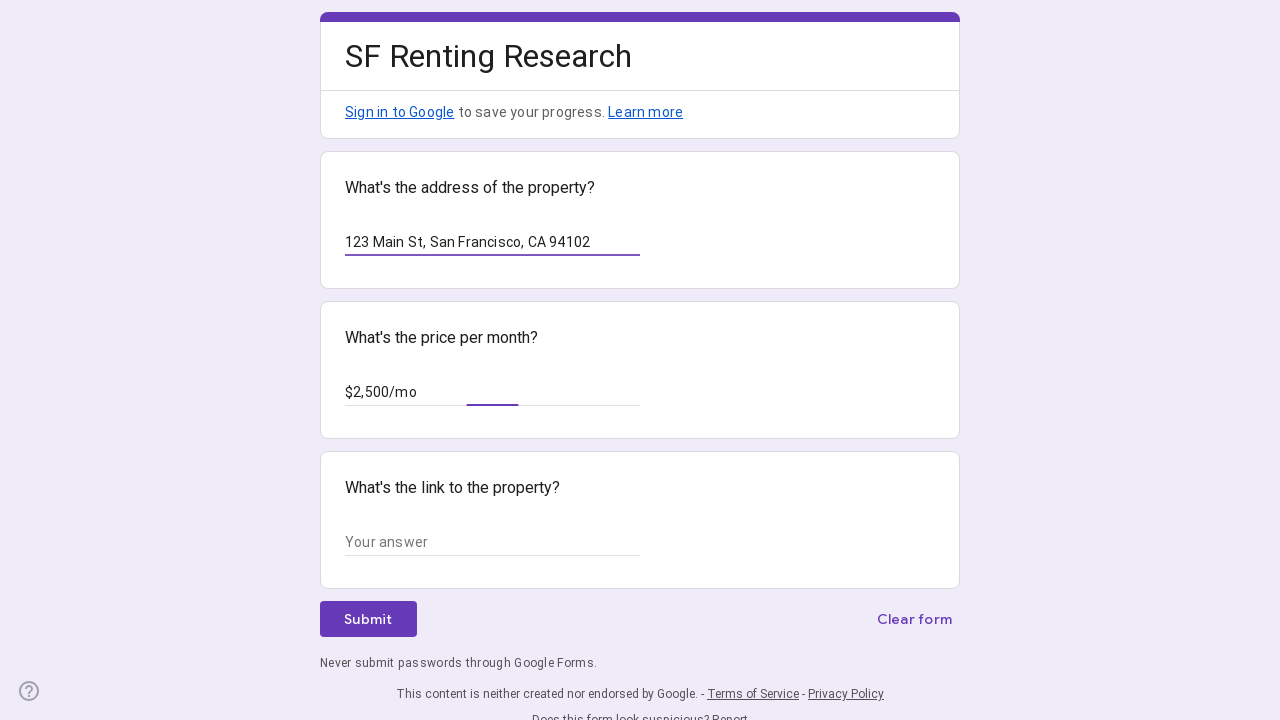

Filled link field with 'https://www.zillow.com/homedetails/123-main-st' on //*[@id="mG61Hd"]/div[2]/div/div[2]/div[3]/div/div/div[2]/div/div[1]/div/div[1]/
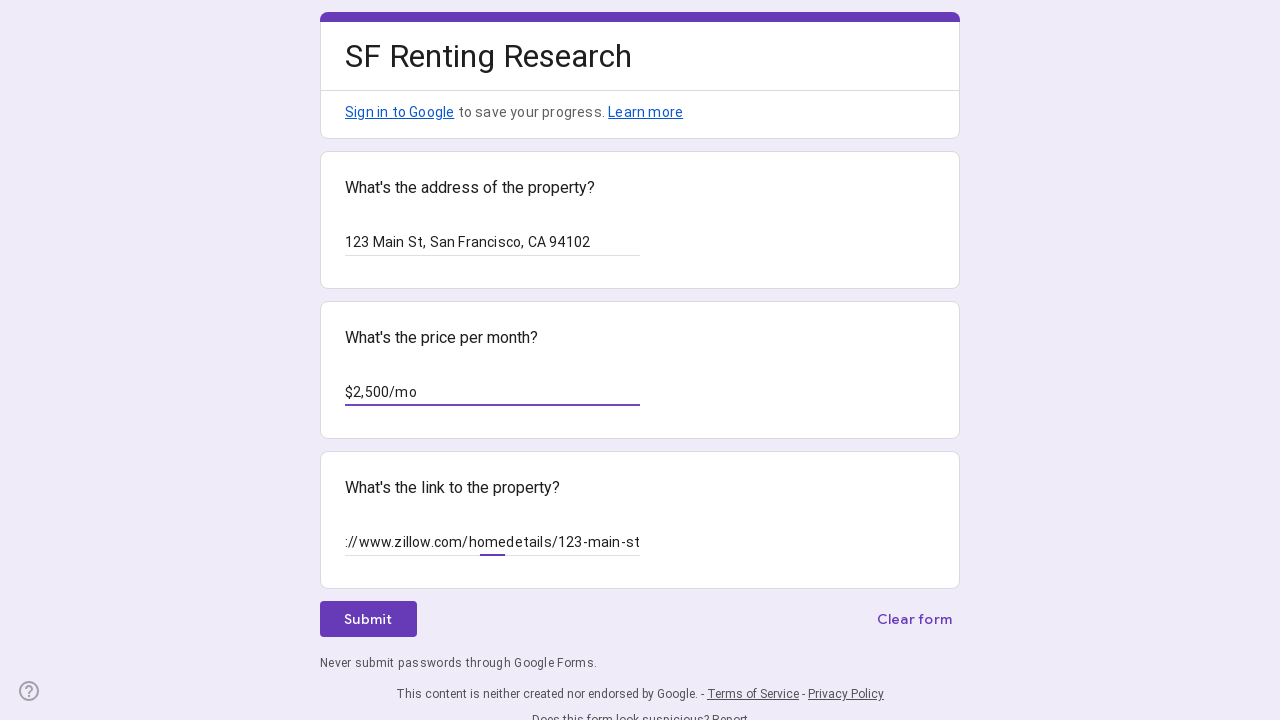

Clicked submit button to submit form at (368, 619) on xpath=//*[@id="mG61Hd"]/div[2]/div/div[3]/div[1]/div[1]/div
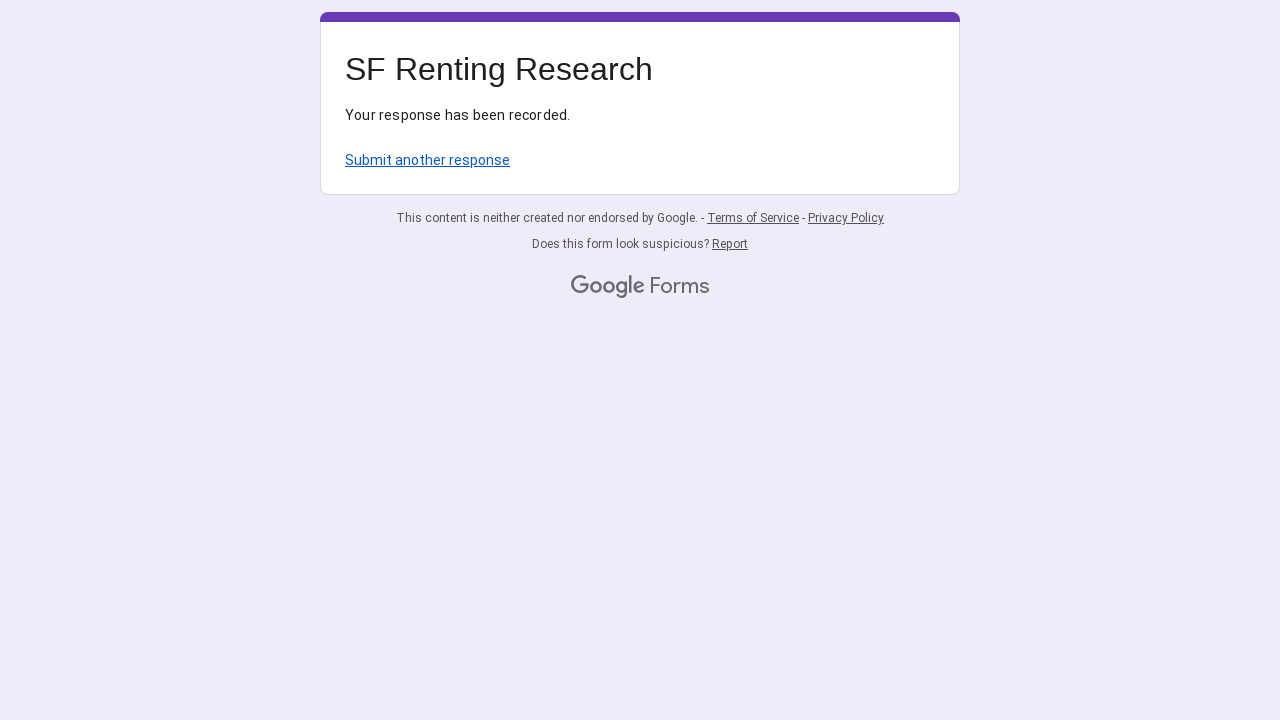

Waited 1000ms for form submission to complete
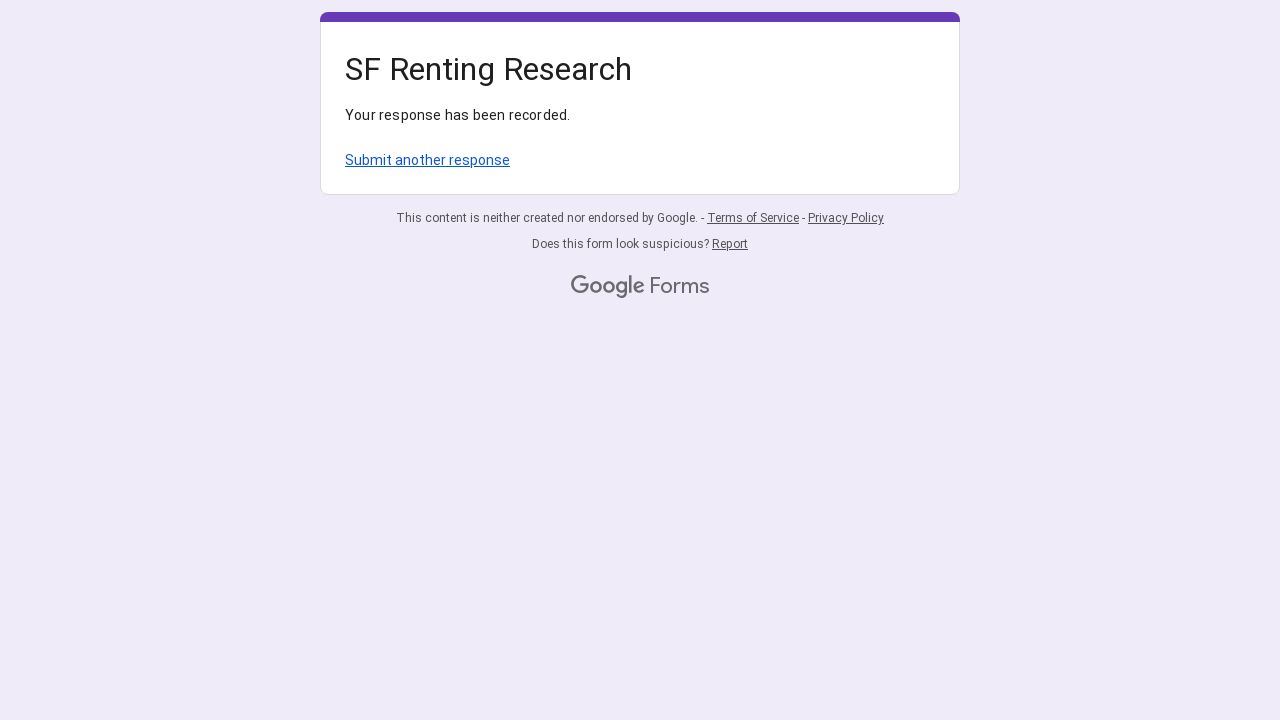

Clicked 'Submit another response' link at (428, 160) on xpath=/html/body/div[1]/div[2]/div[1]/div/div[4]/a
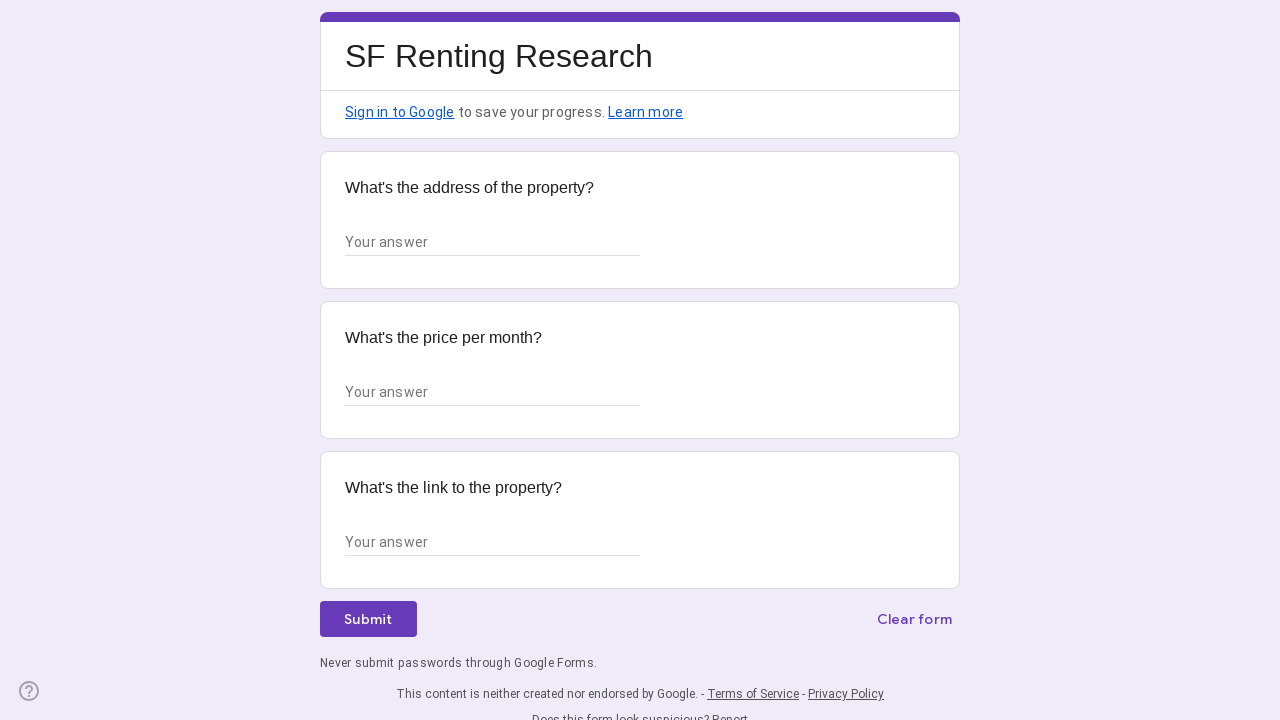

Waited 1000ms for form to reset
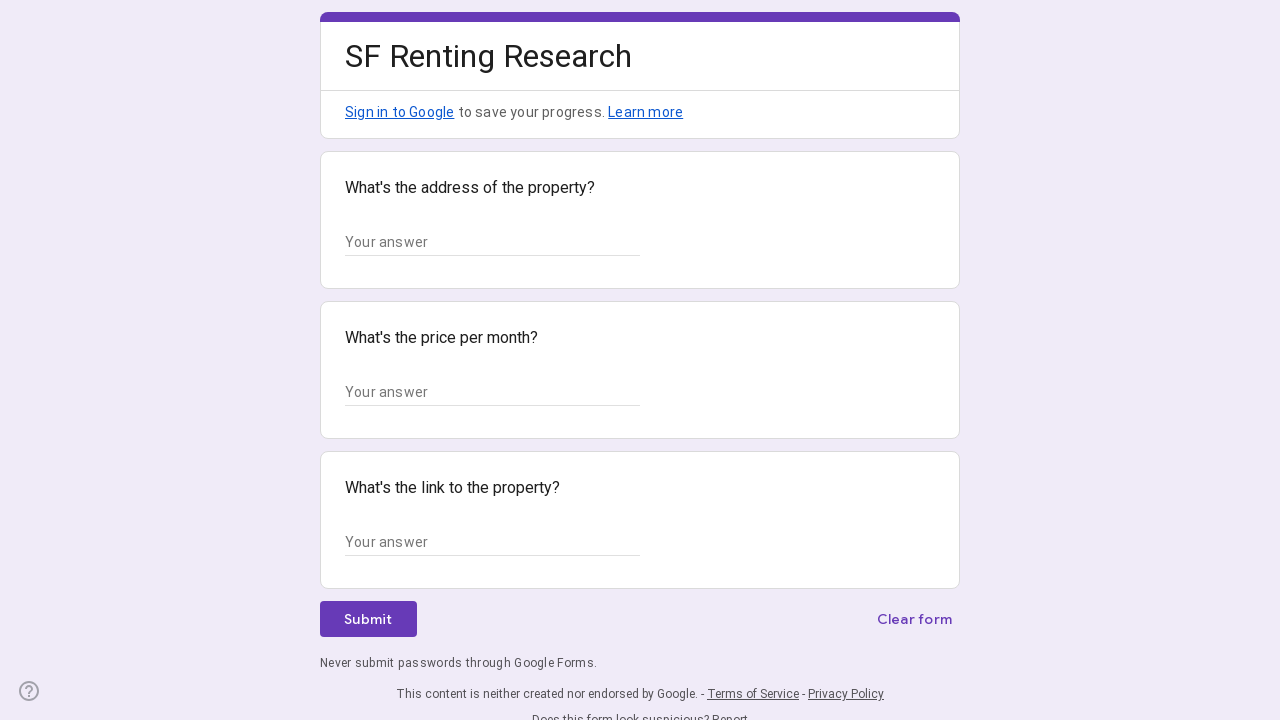

Filled address field with '456 Oak Ave, Oakland, CA 94612' on //*[@id="mG61Hd"]/div[2]/div/div[2]/div[1]/div/div/div[2]/div/div[1]/div/div[1]/
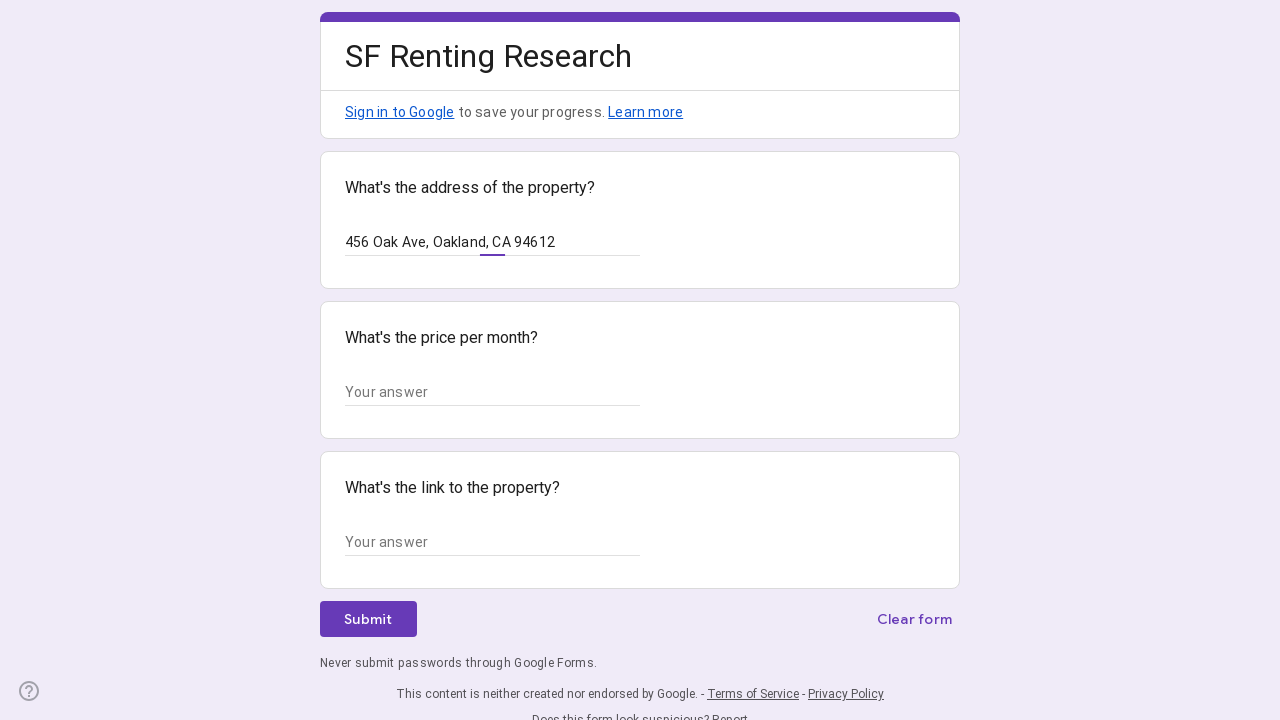

Filled price field with '$2,200/mo' on //*[@id="mG61Hd"]/div[2]/div/div[2]/div[2]/div/div/div[2]/div/div[1]/div/div[1]/
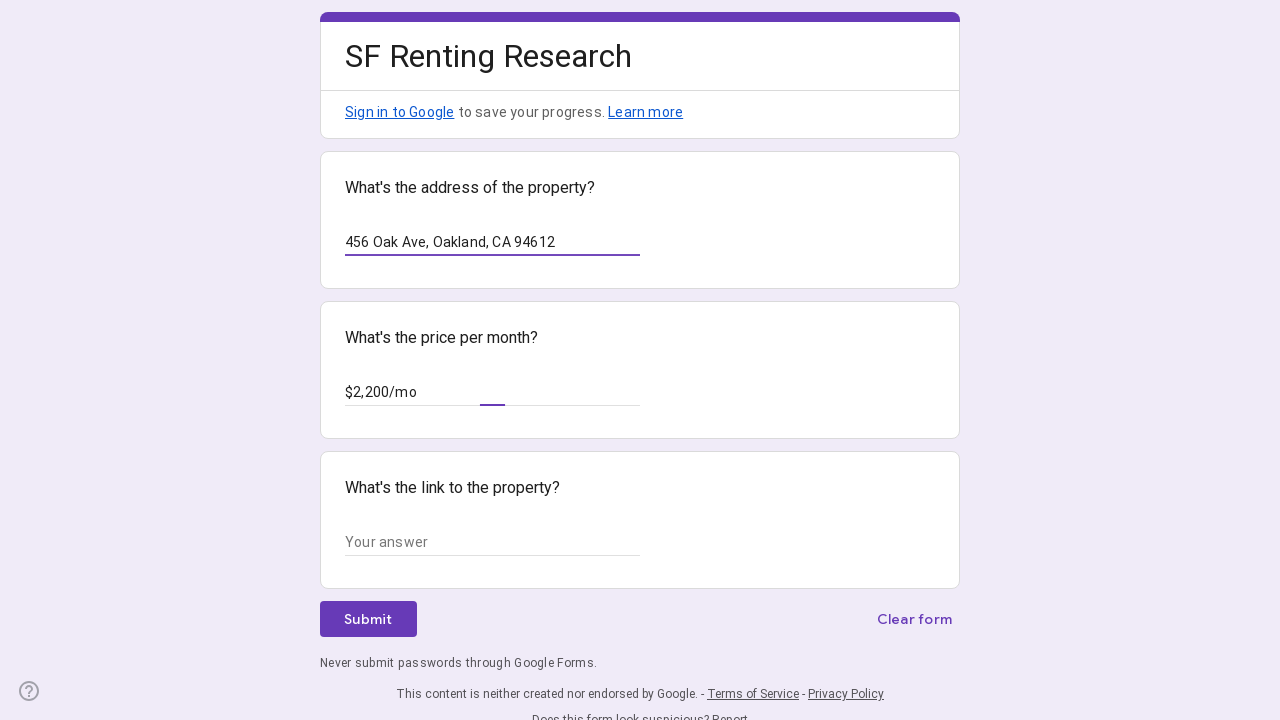

Filled link field with 'https://www.zillow.com/homedetails/456-oak-ave' on //*[@id="mG61Hd"]/div[2]/div/div[2]/div[3]/div/div/div[2]/div/div[1]/div/div[1]/
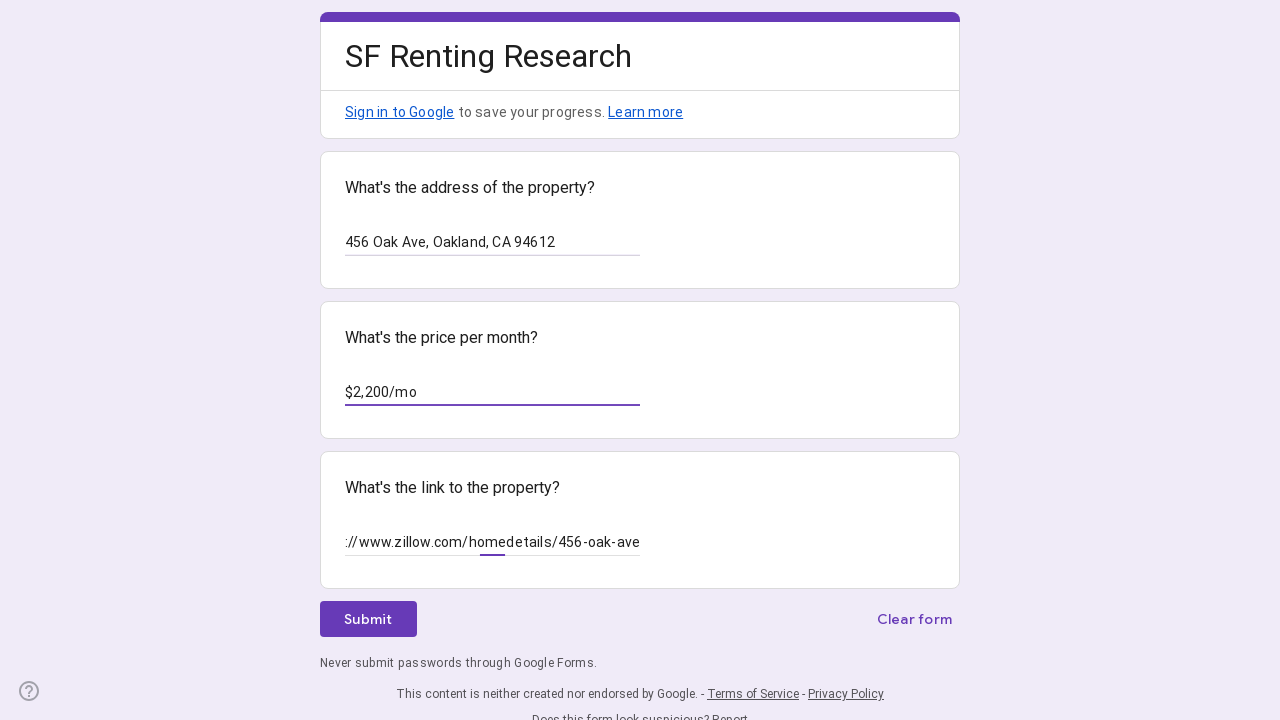

Clicked submit button to submit form at (368, 619) on xpath=//*[@id="mG61Hd"]/div[2]/div/div[3]/div[1]/div[1]/div
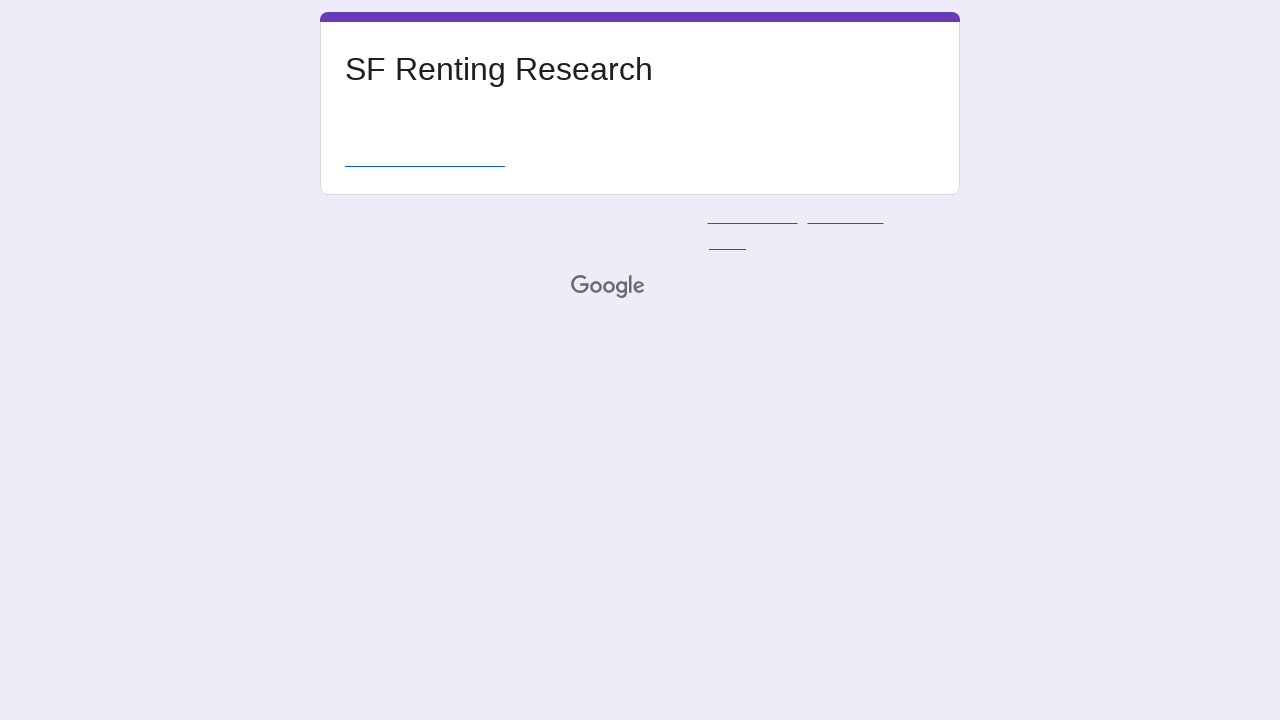

Waited 1000ms for form submission to complete
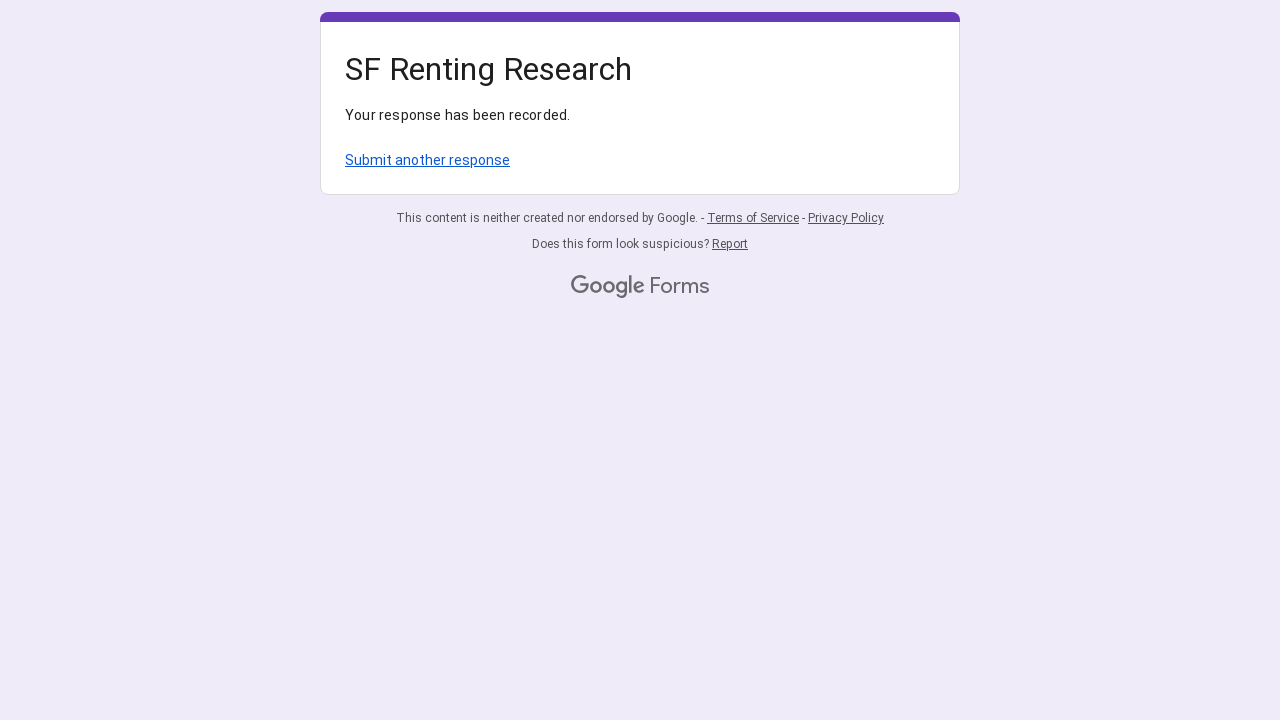

Clicked 'Submit another response' link at (428, 160) on xpath=/html/body/div[1]/div[2]/div[1]/div/div[4]/a
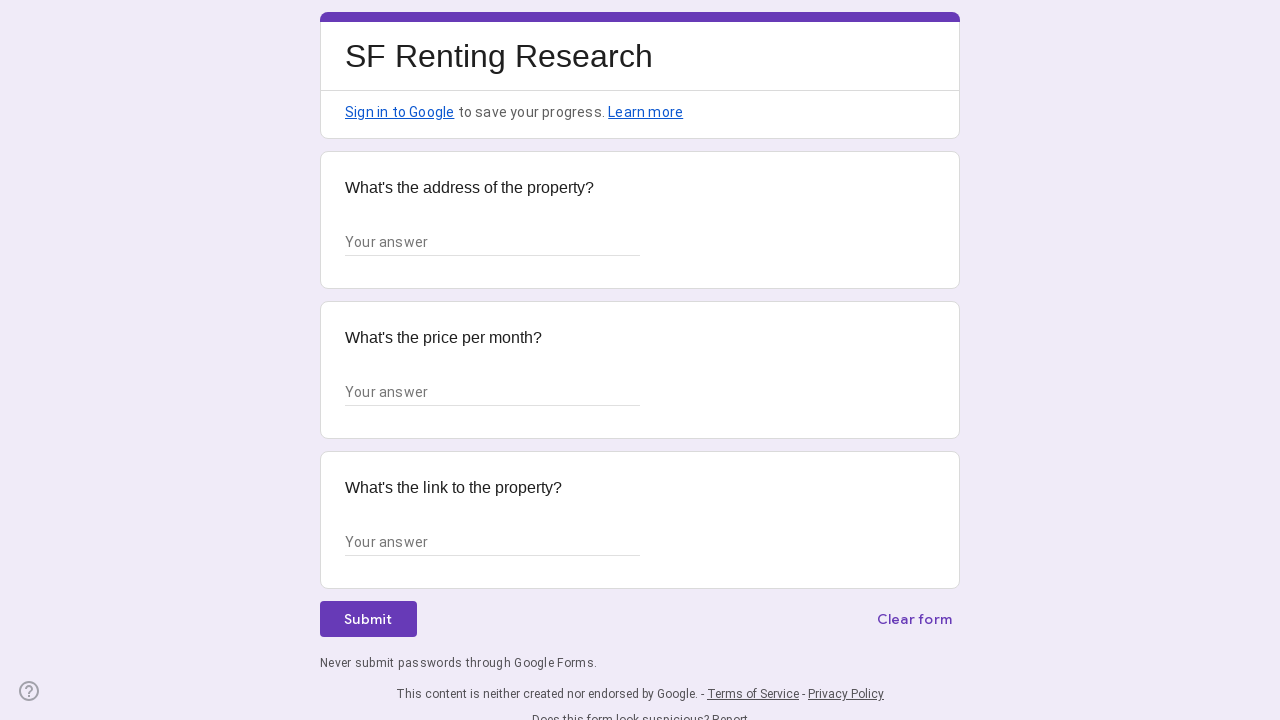

Waited 1000ms for form to reset
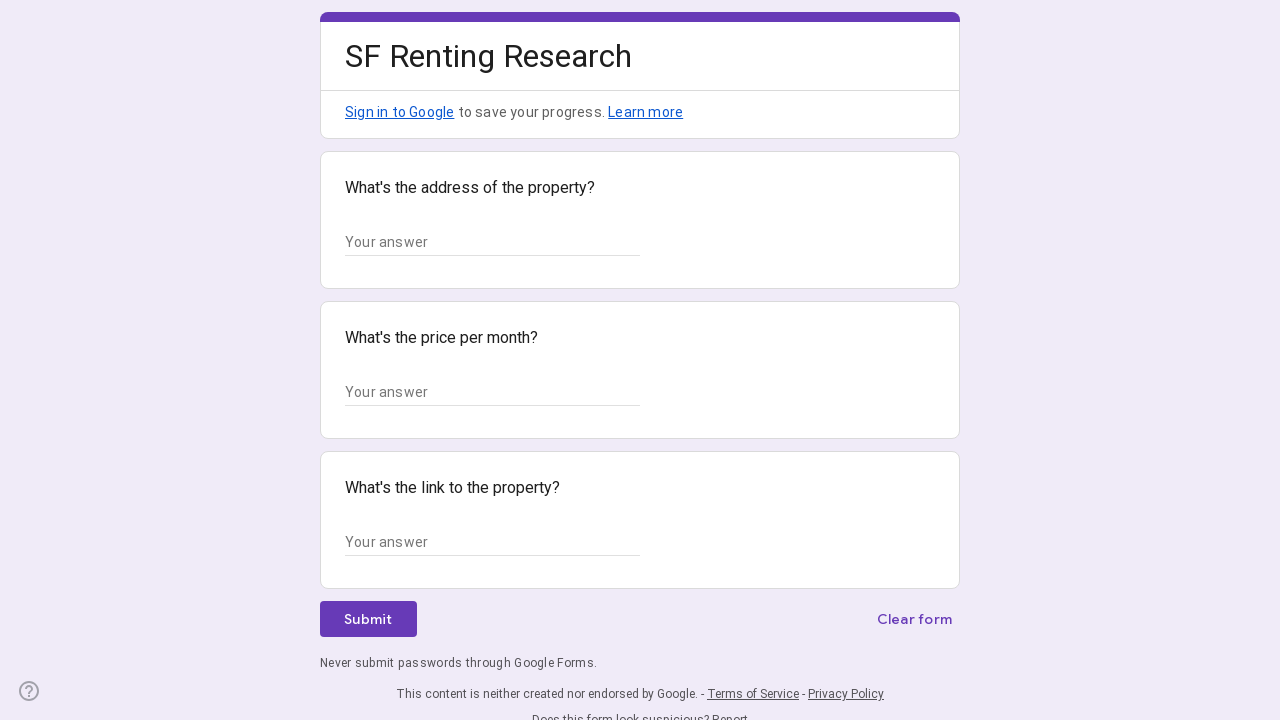

Filled address field with '789 Pine Rd, Berkeley, CA 94704' on //*[@id="mG61Hd"]/div[2]/div/div[2]/div[1]/div/div/div[2]/div/div[1]/div/div[1]/
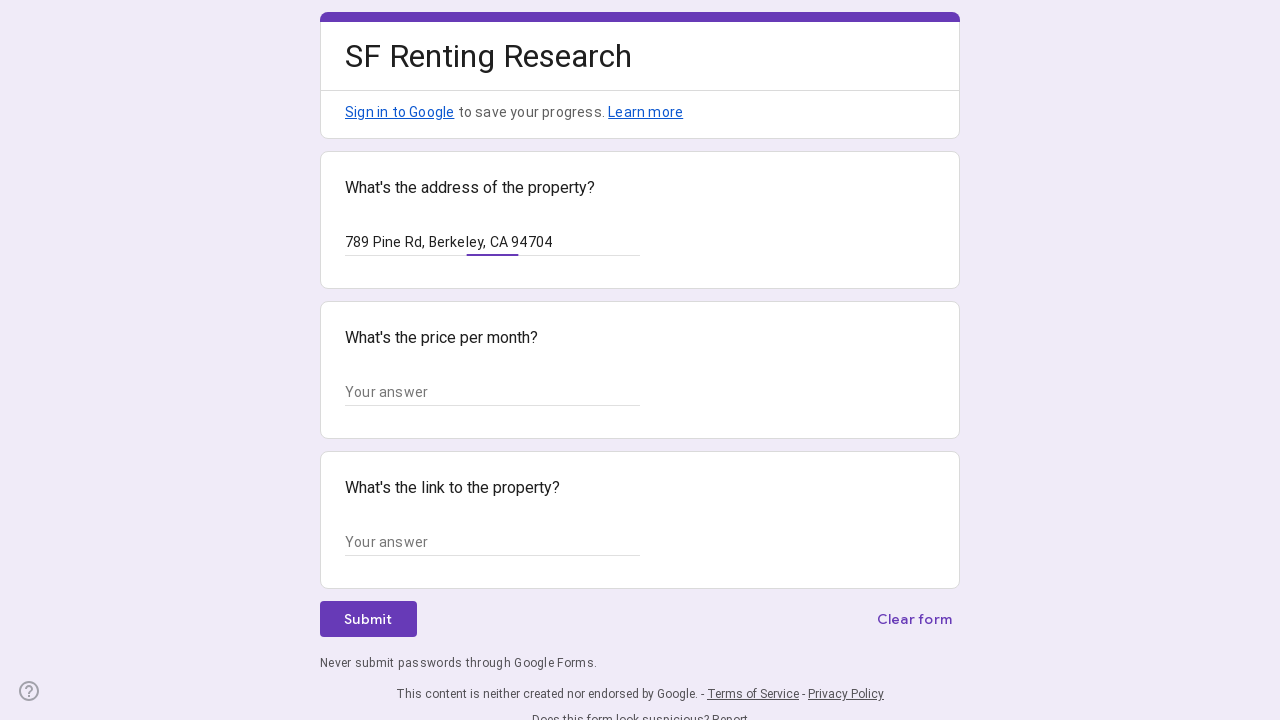

Filled price field with '$2,800/mo' on //*[@id="mG61Hd"]/div[2]/div/div[2]/div[2]/div/div/div[2]/div/div[1]/div/div[1]/
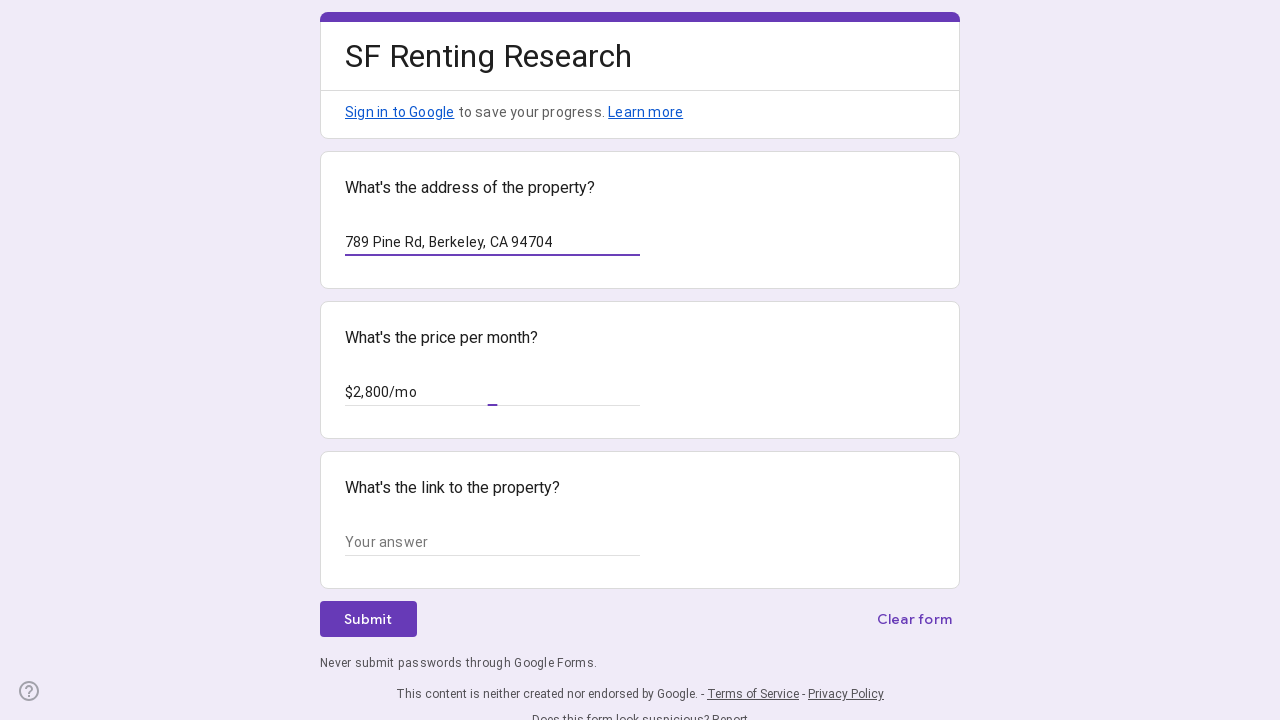

Filled link field with 'https://www.zillow.com/homedetails/789-pine-rd' on //*[@id="mG61Hd"]/div[2]/div/div[2]/div[3]/div/div/div[2]/div/div[1]/div/div[1]/
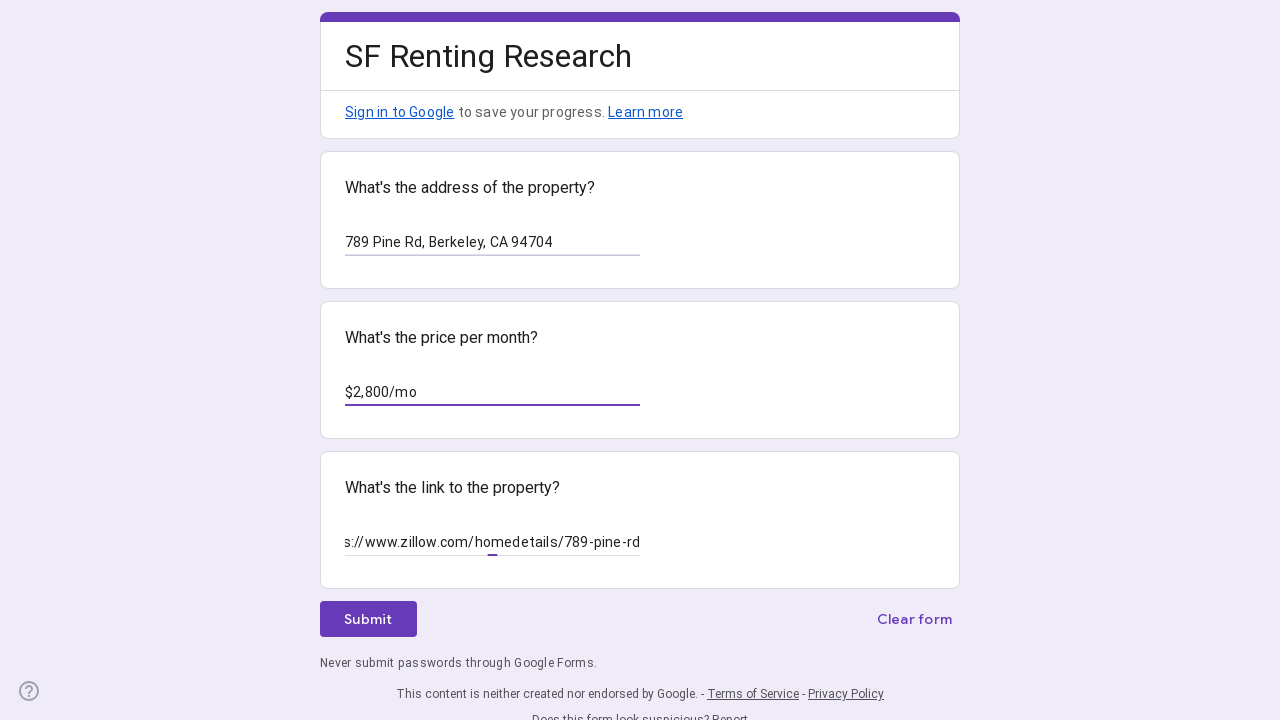

Clicked submit button to submit form at (368, 619) on xpath=//*[@id="mG61Hd"]/div[2]/div/div[3]/div[1]/div[1]/div
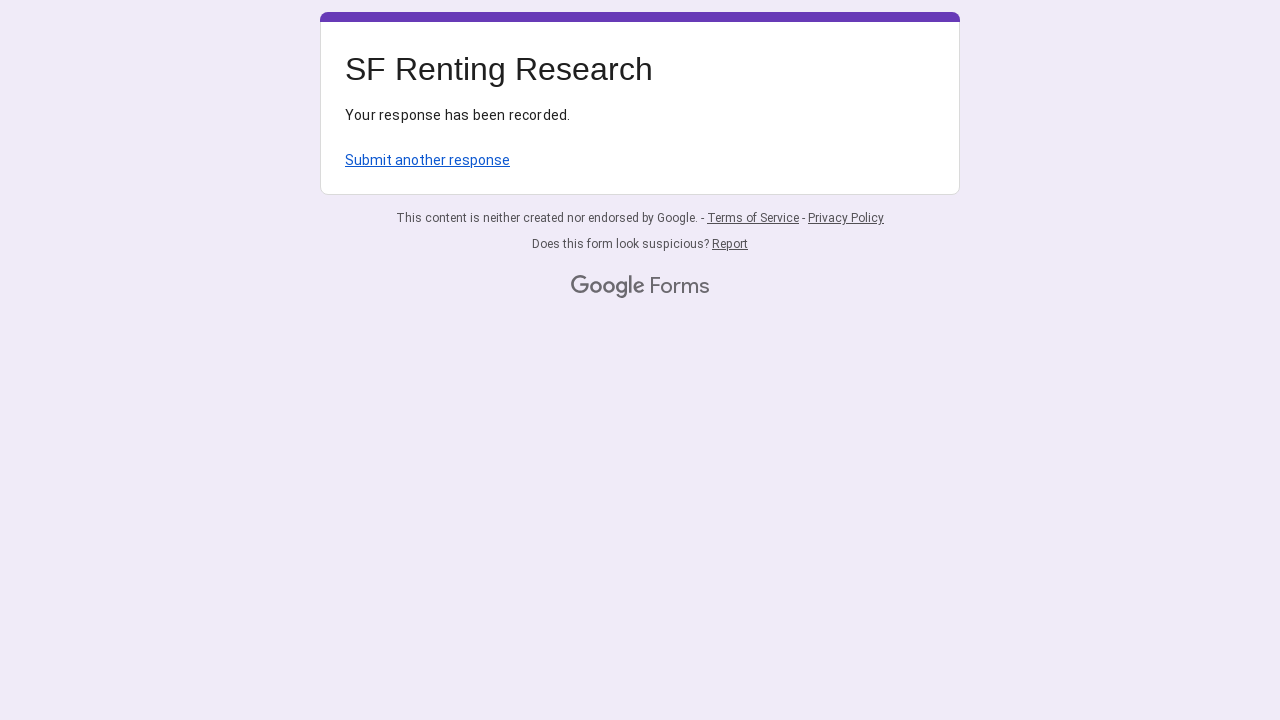

Waited 1000ms for form submission to complete
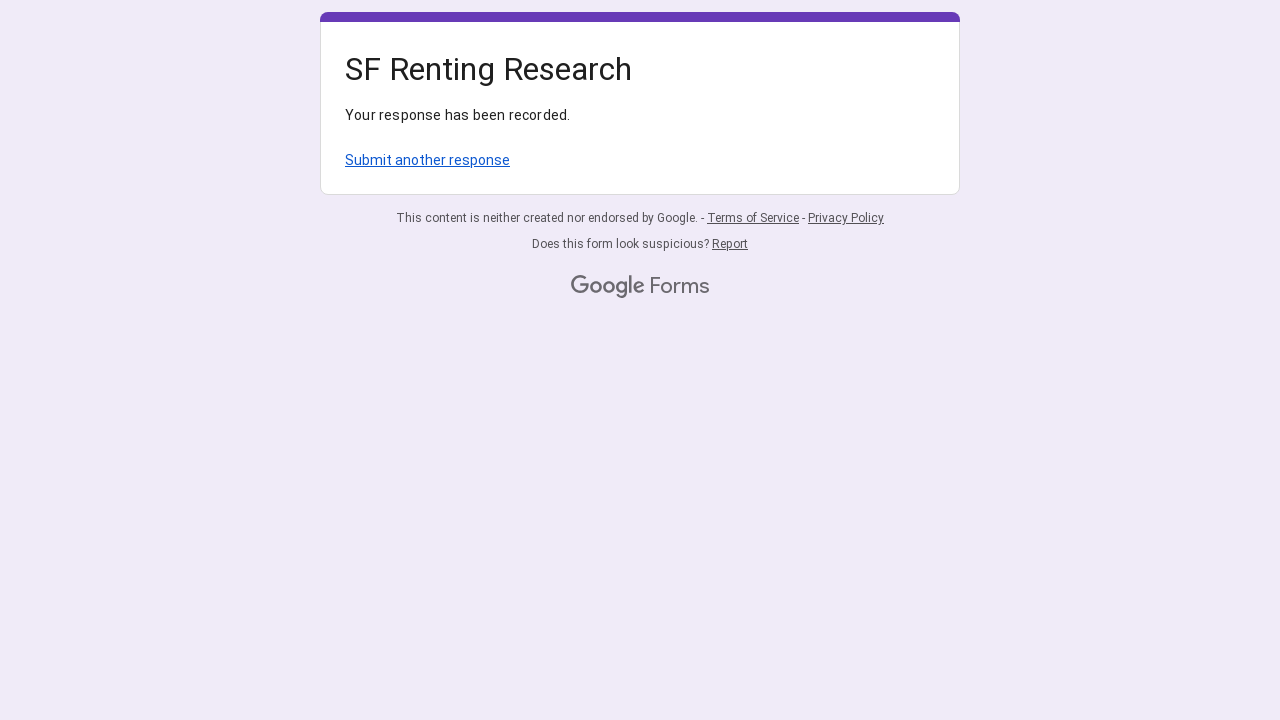

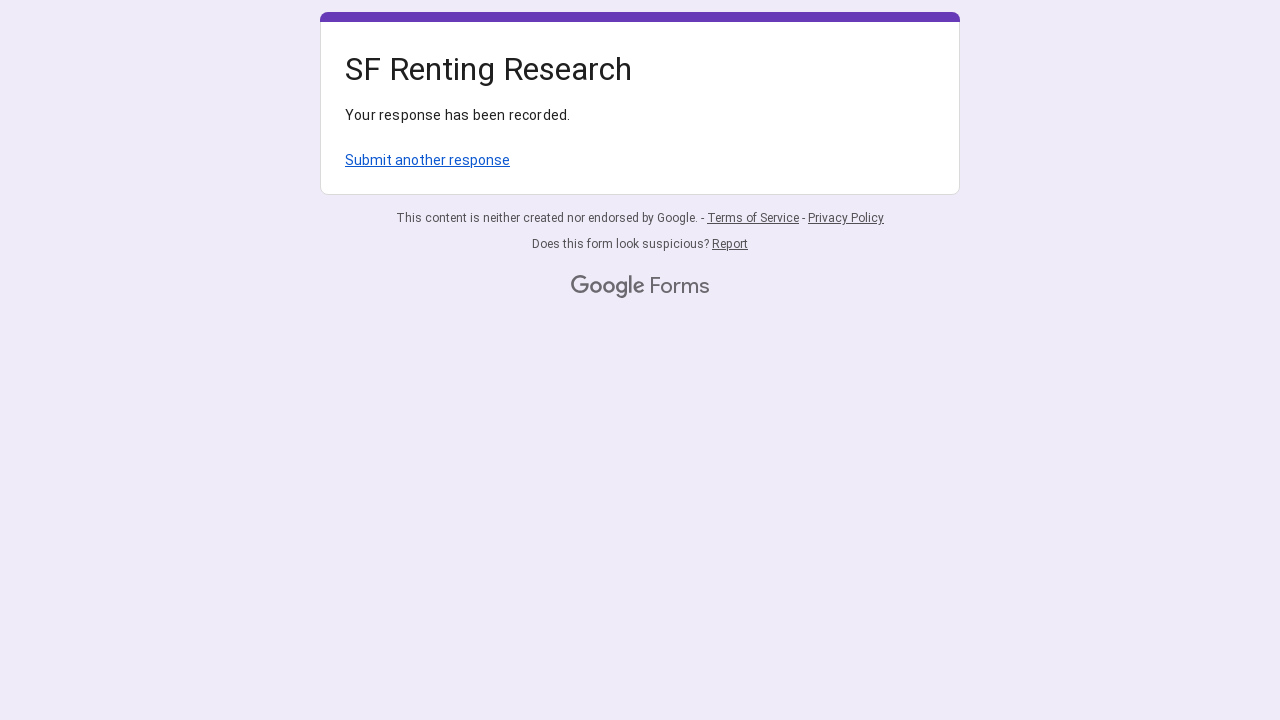